Tests soft assertion on an input field with value 'Chennai', checking if it's disabled before attempting to fill it with text

Starting URL: https://leafground.com/input.xhtml

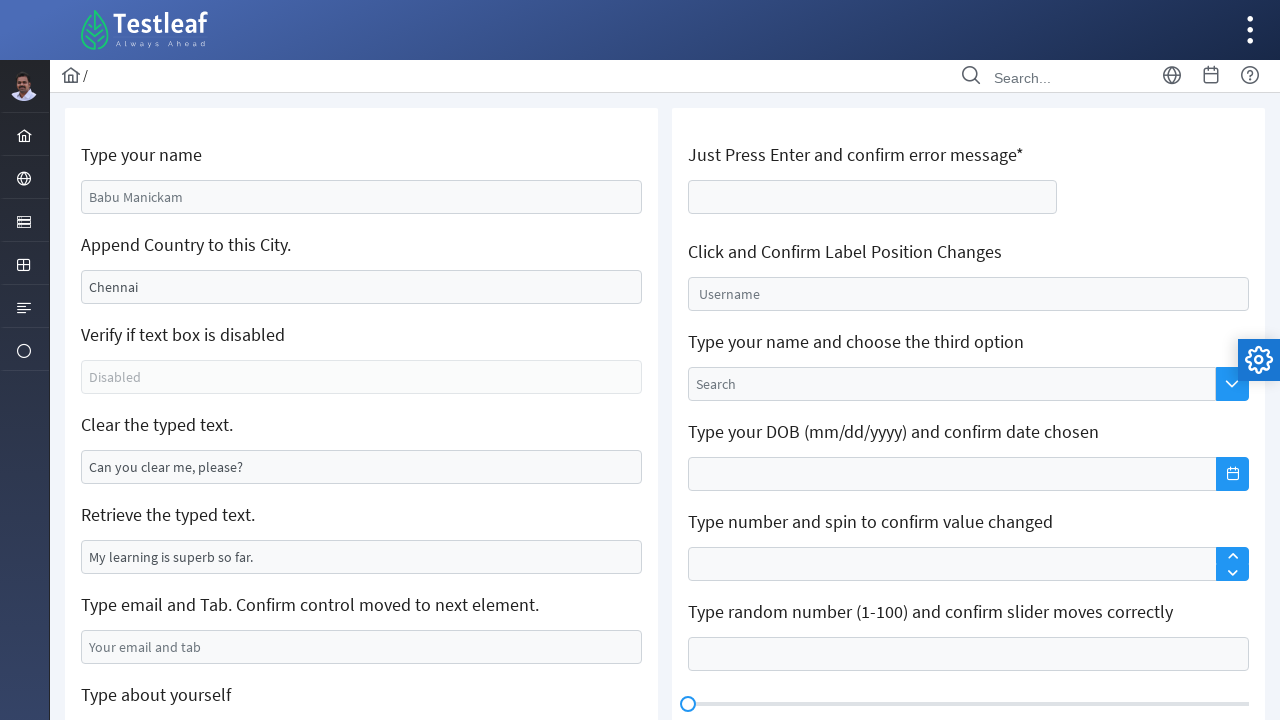

Located input field with value 'Chennai'
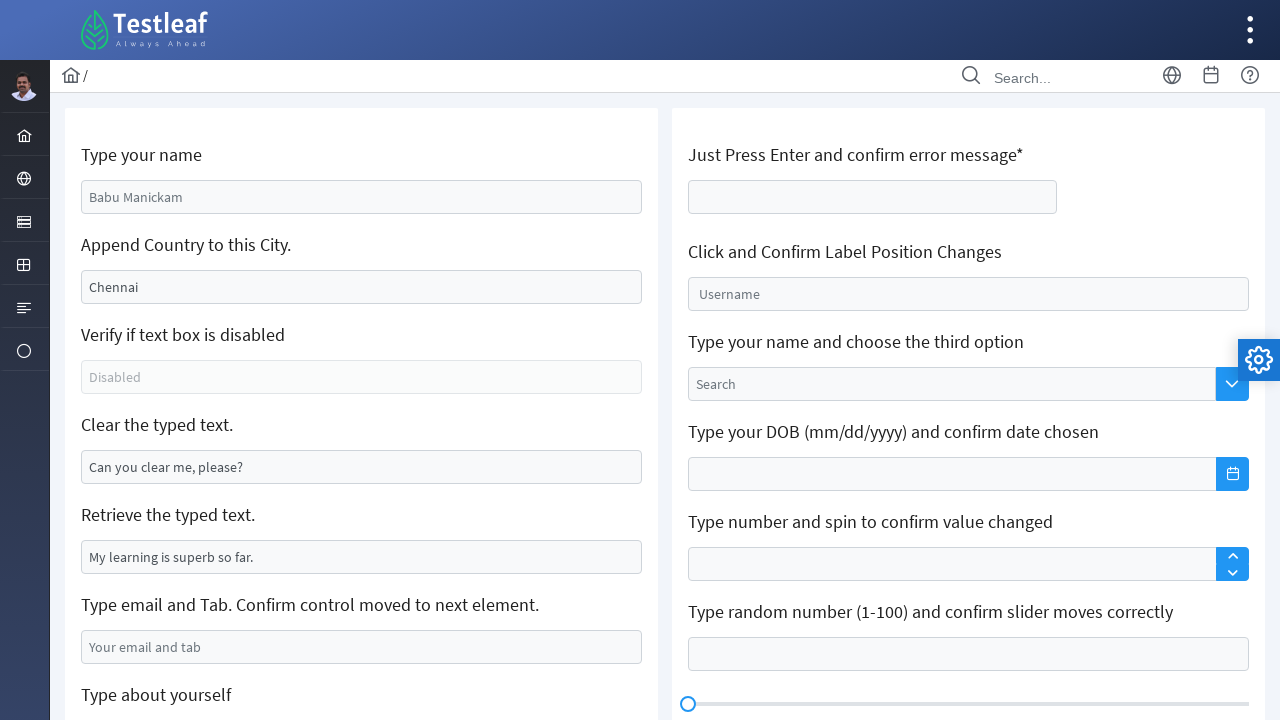

Checked if input field is disabled: False
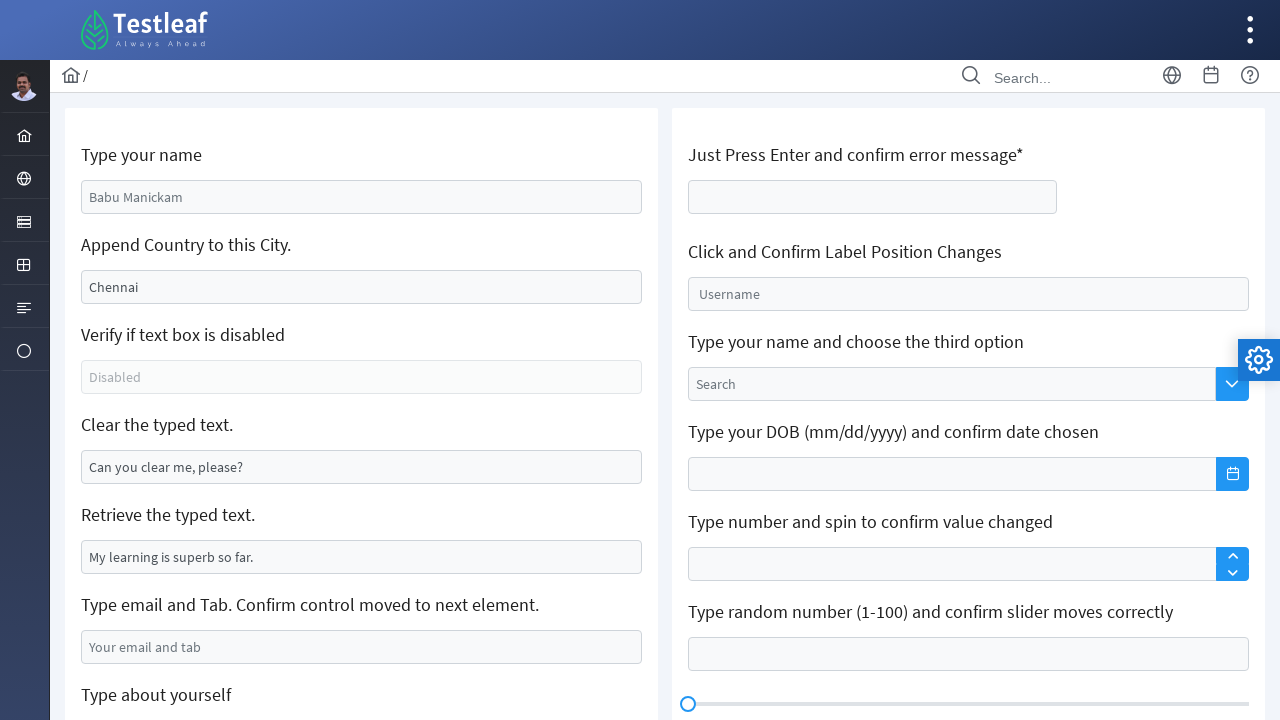

Attempted to fill input field with 'India' on xpath=//input[@value='Chennai']
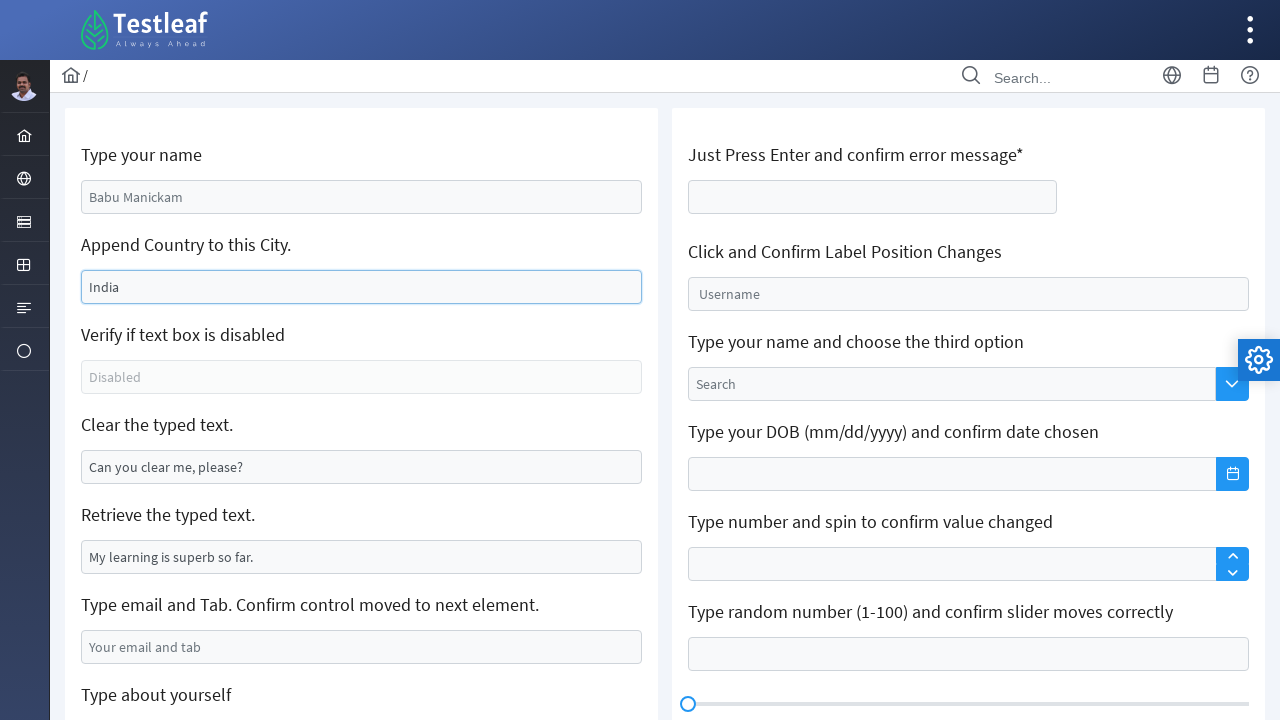

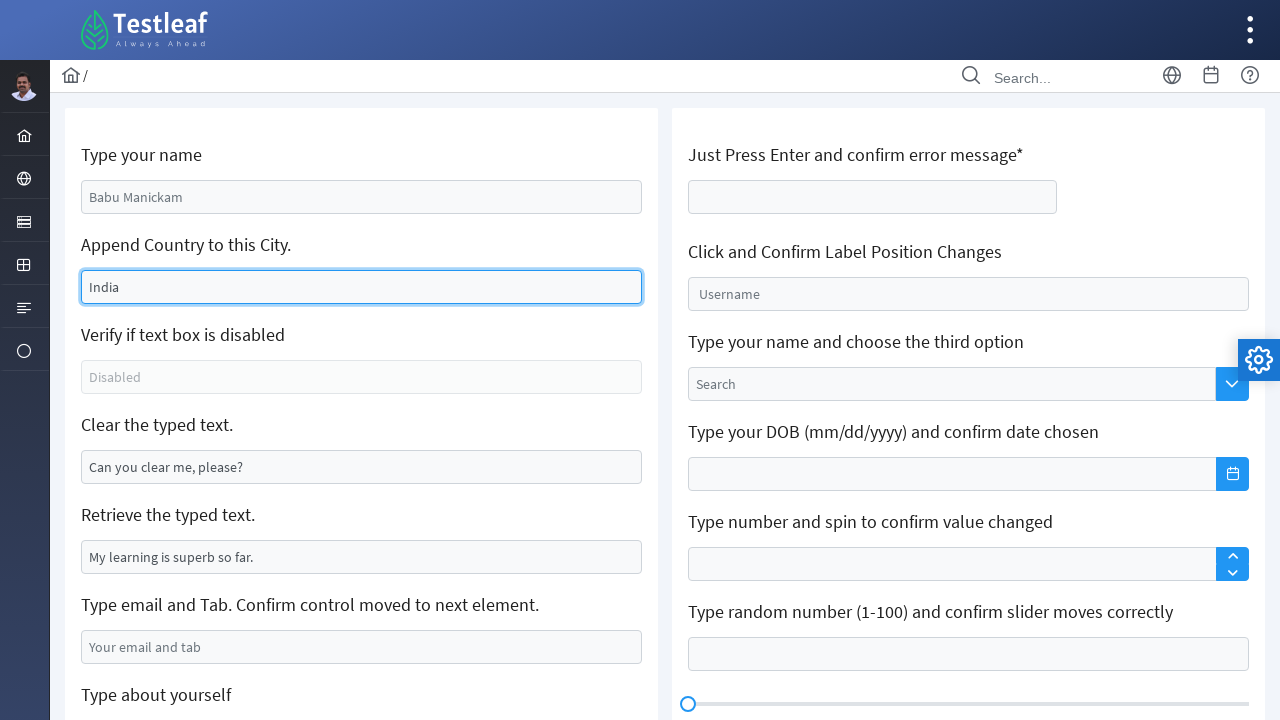